Tests searching for "chicken gyro" by typing and pressing Enter, expecting no results

Starting URL: https://d3n9iqvbhzuqoh.cloudfront.net/

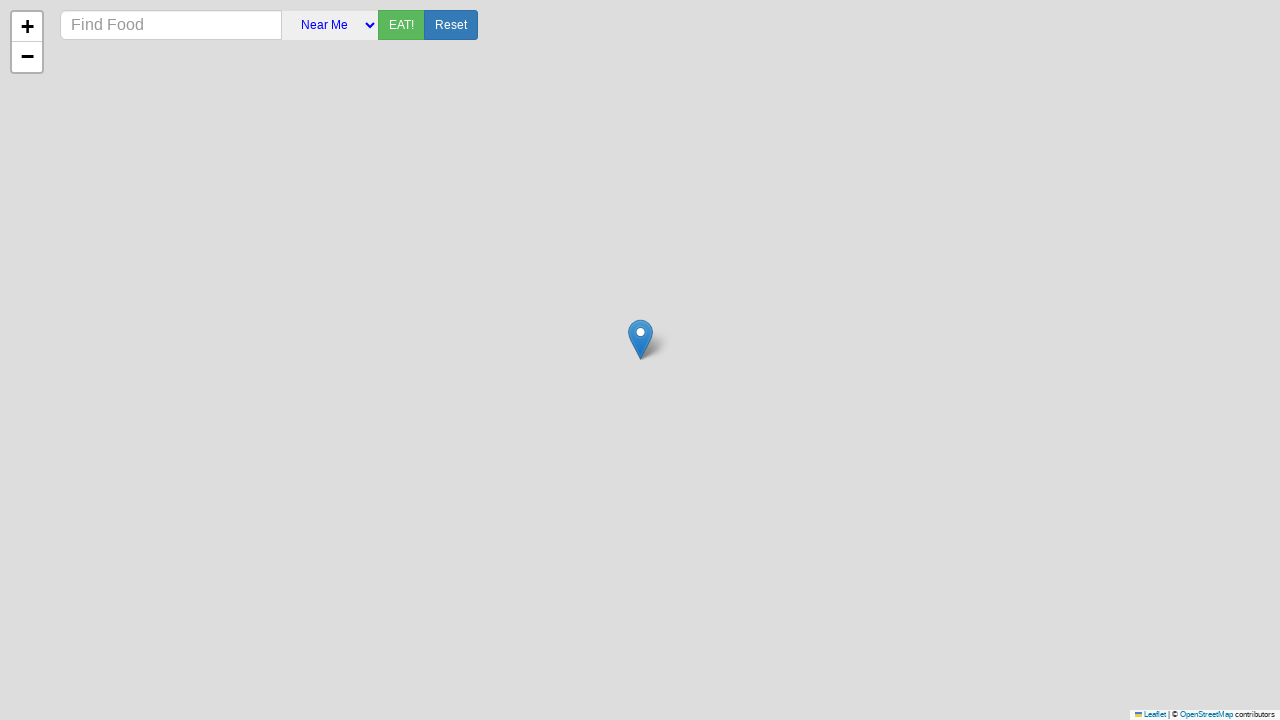

Map container loaded
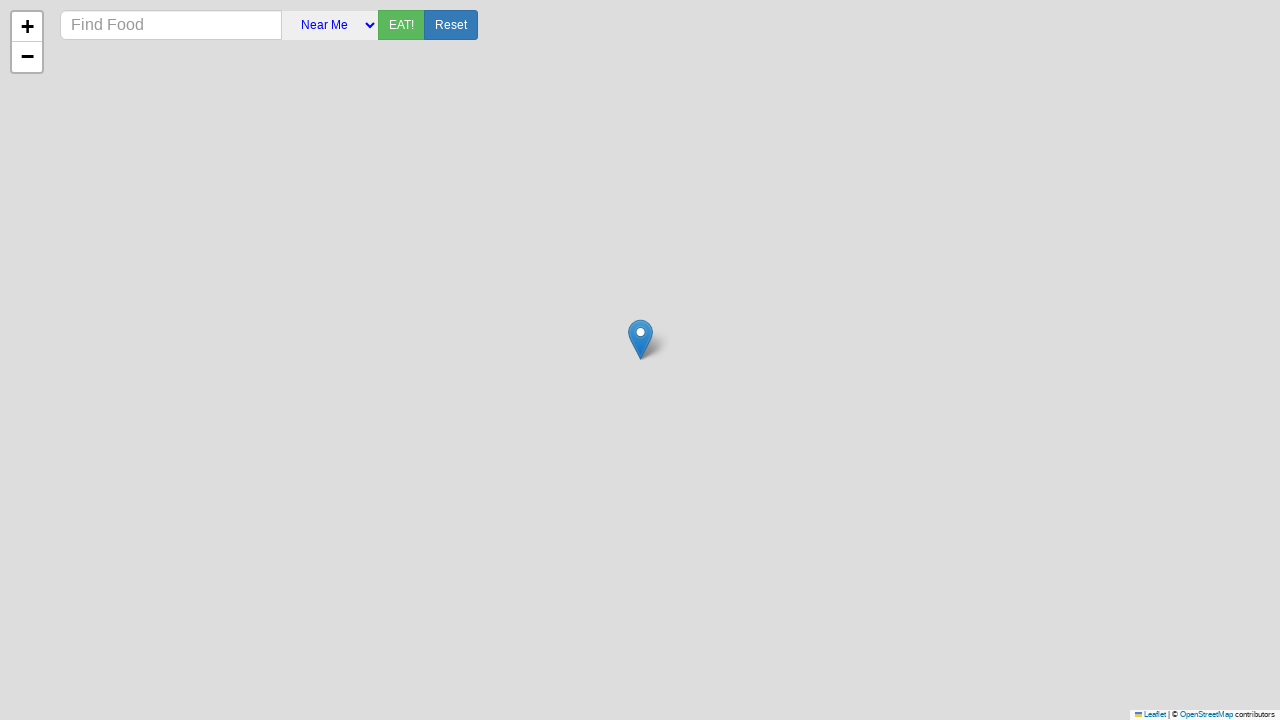

Typed 'chicken gyro' in the Find Food input field on input[placeholder*="Find"], input[type="text"]
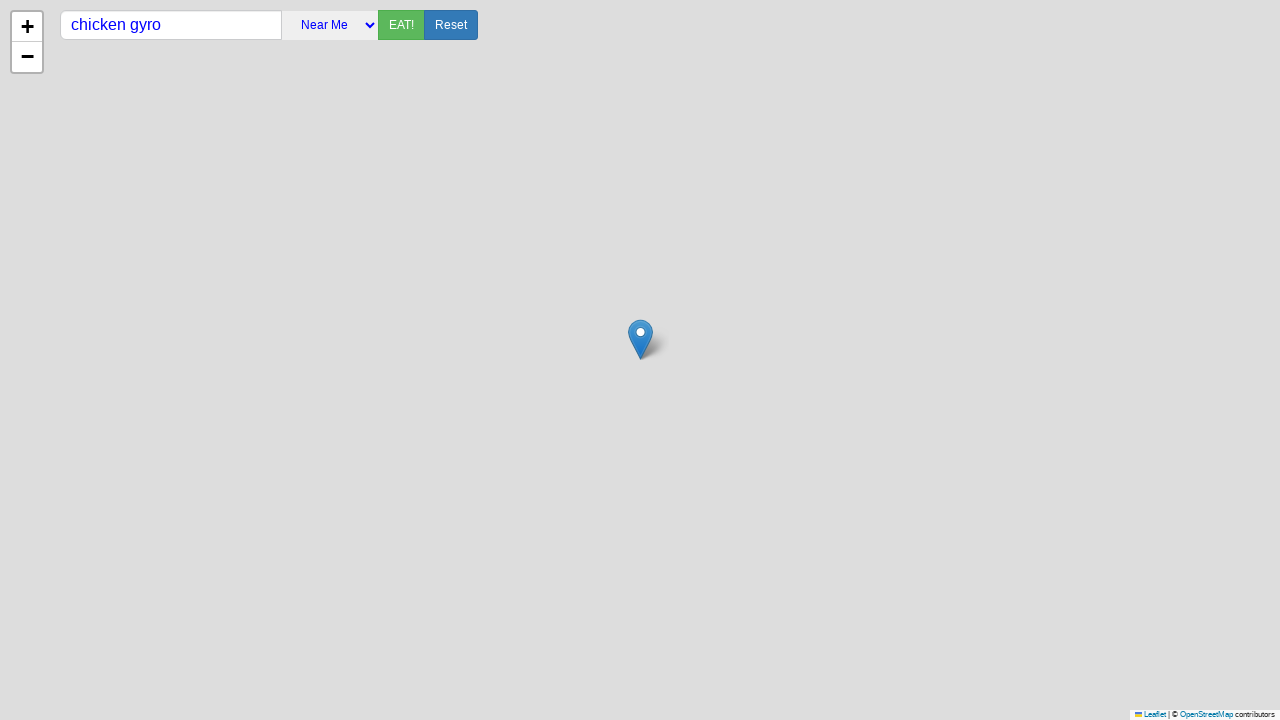

Pressed Enter to search for 'chicken gyro'
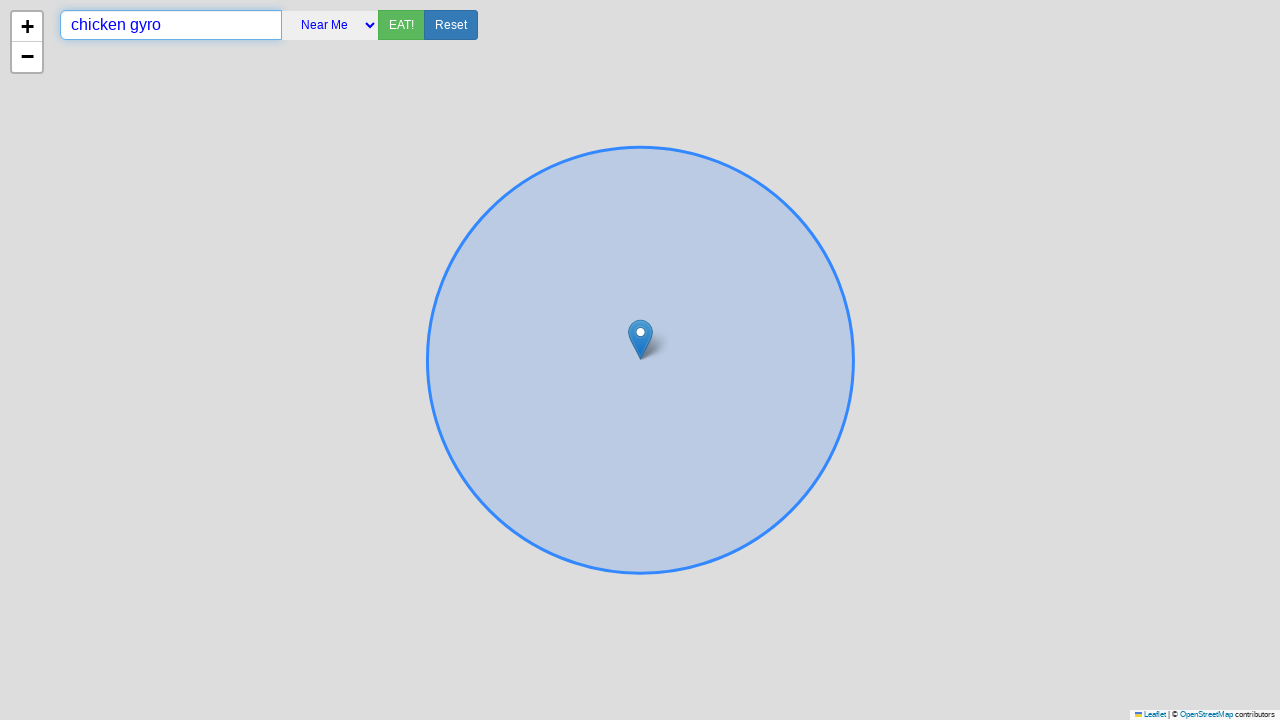

Search popup appeared
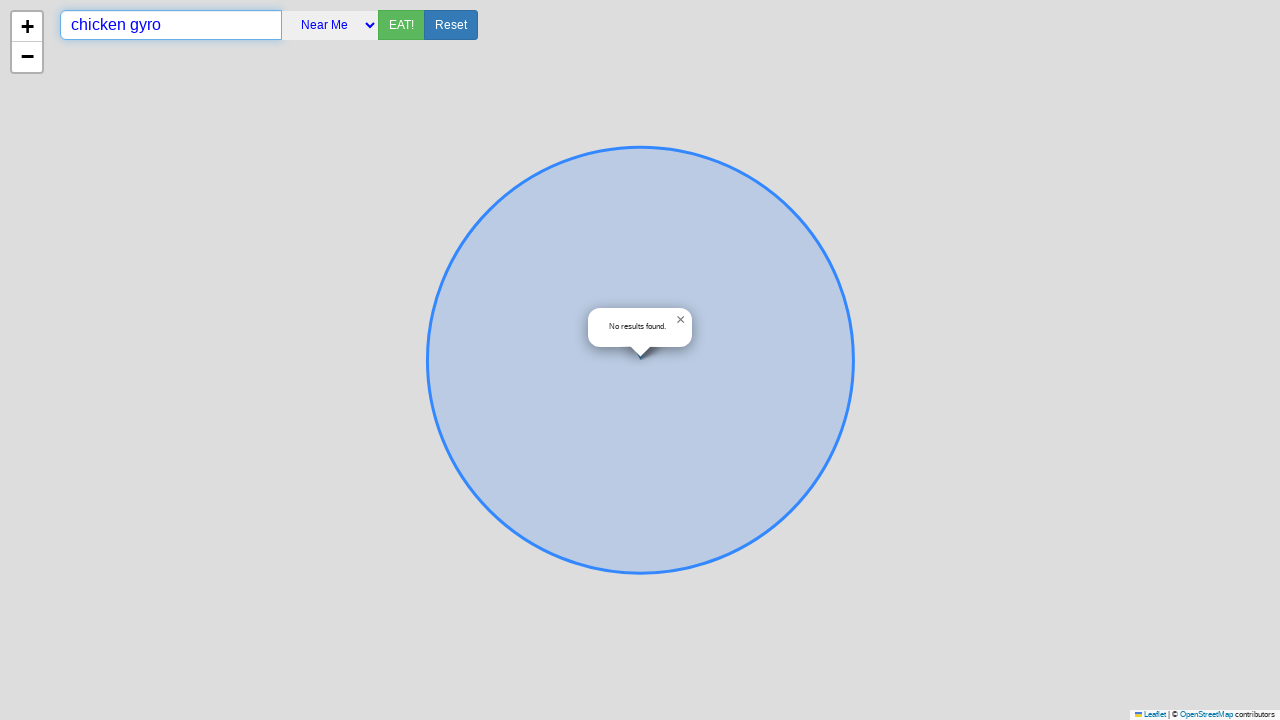

Verified 'No results found' message is displayed
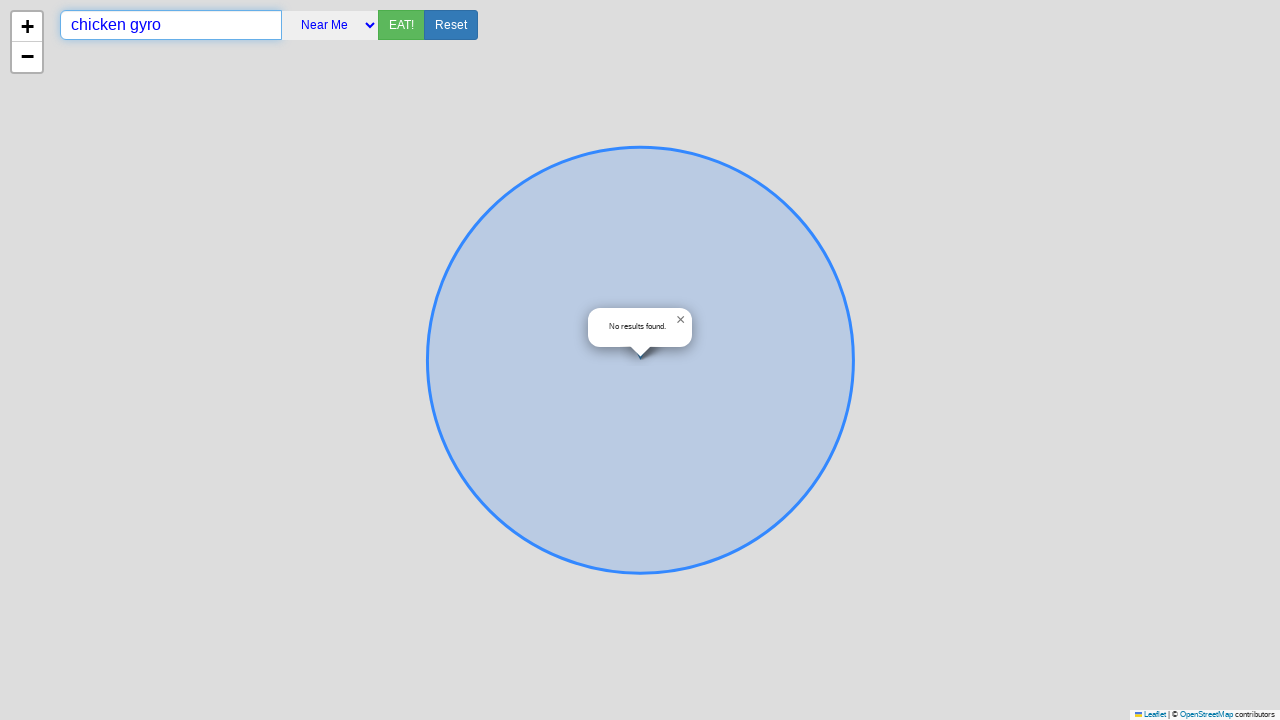

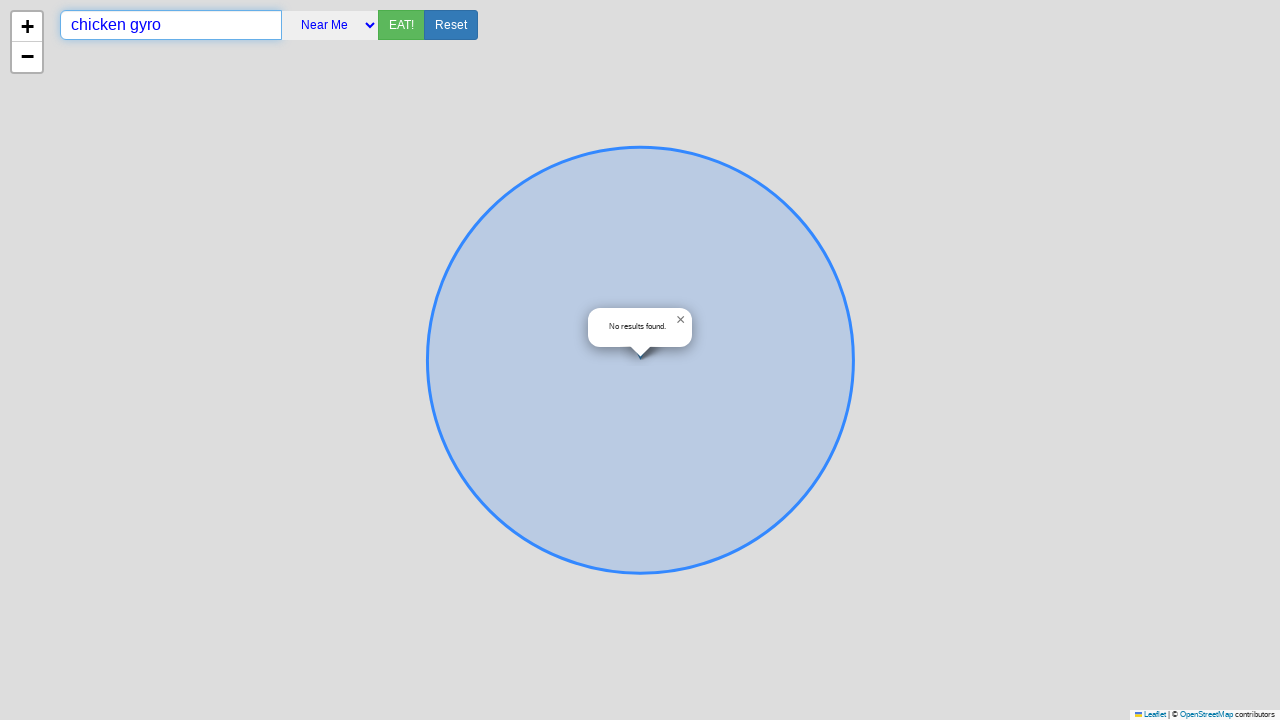